Tests social media links on JosAlukkas website by clicking Facebook, Twitter, and Instagram icons and verifying the URLs open correctly in new windows

Starting URL: https://www.josalukkaseasybuy.com

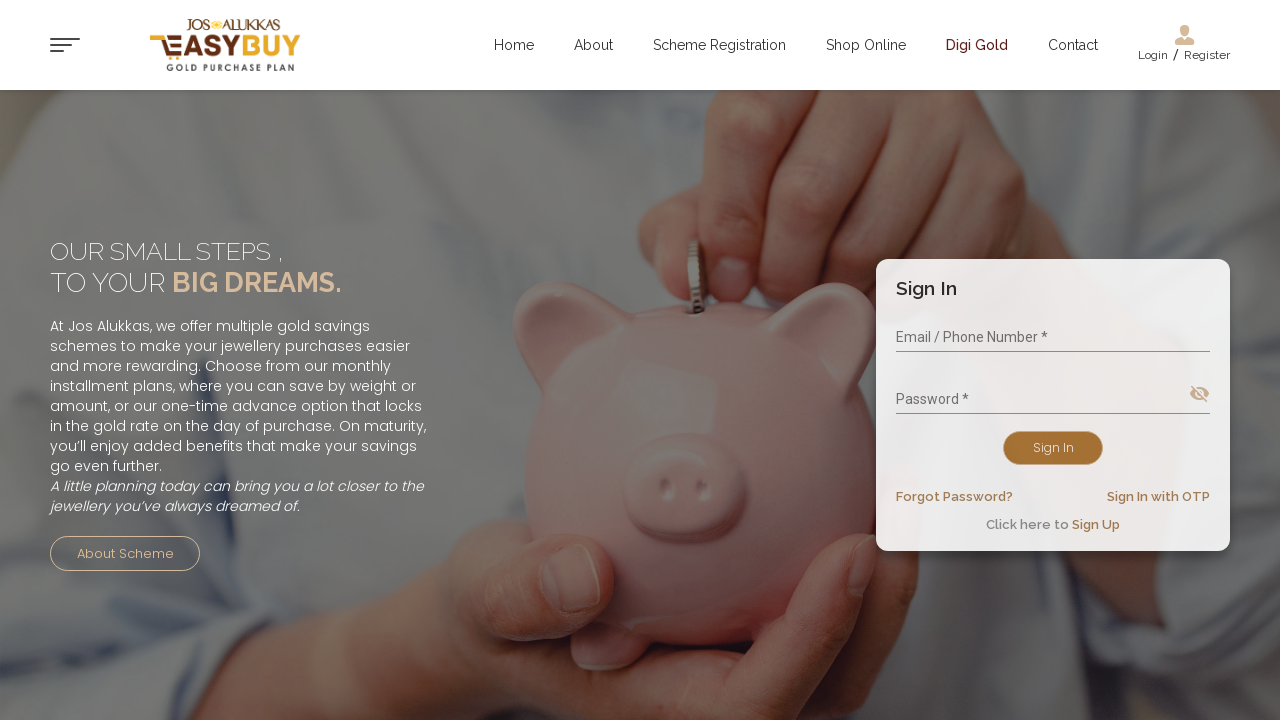

Clicked Facebook icon at (713, 435) on xpath=//span[contains(@class, 'icon-facebook')]
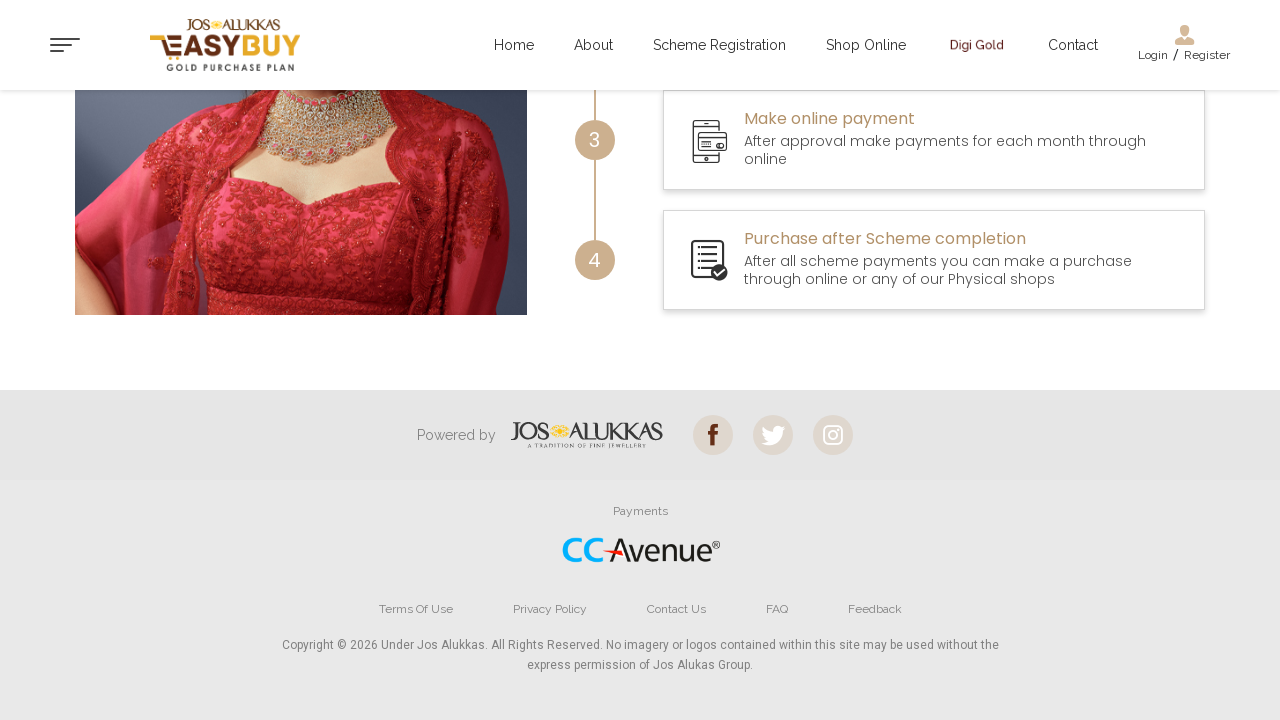

Facebook page loaded in new window
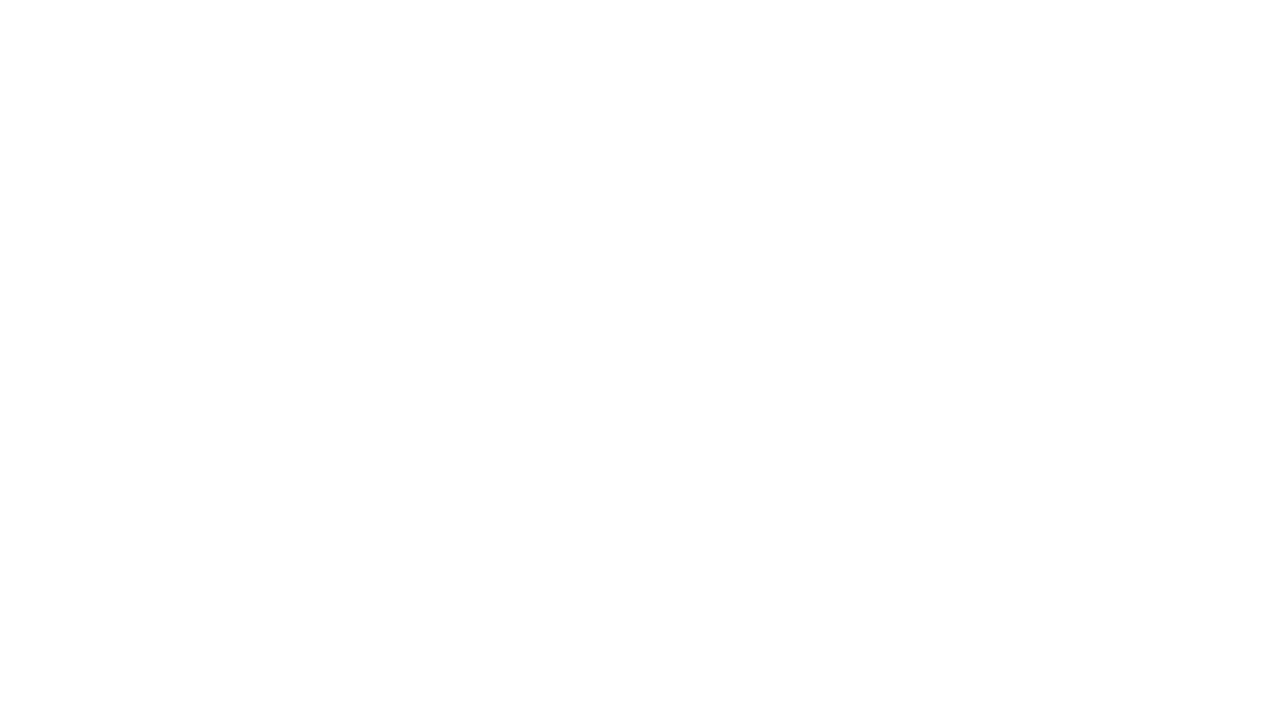

Verified Facebook URL: chrome-error://chromewebdata/
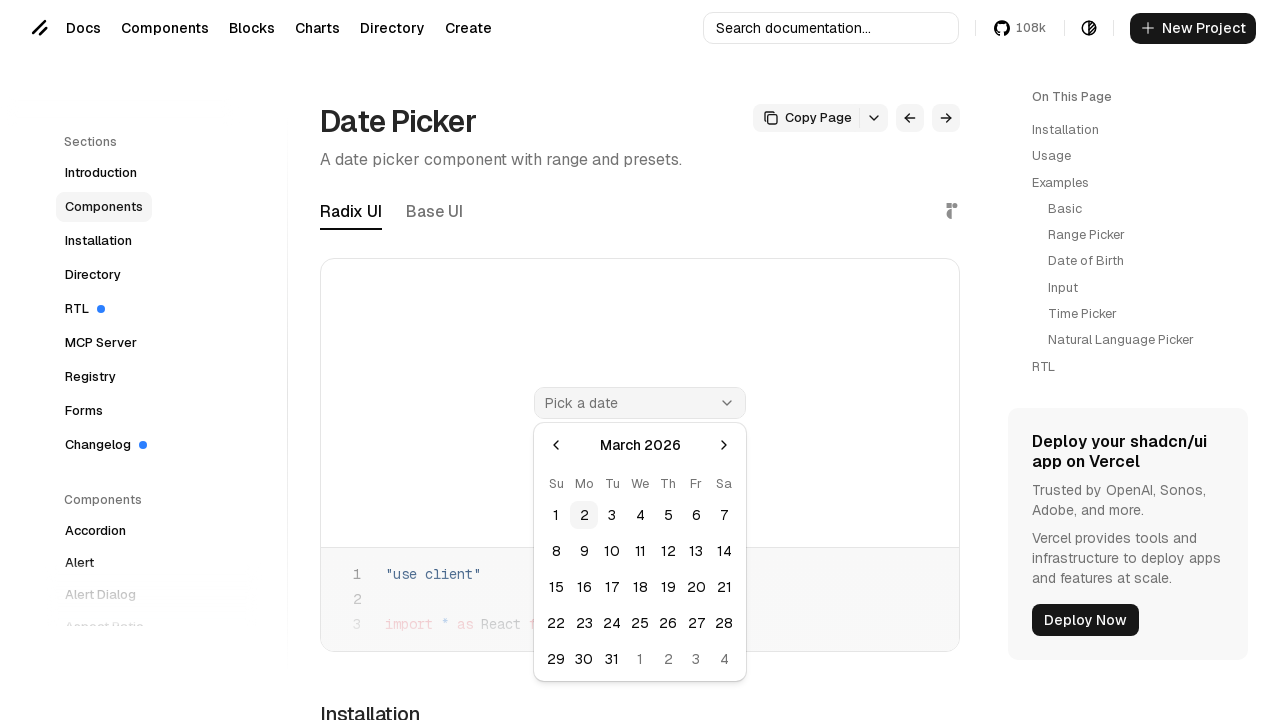

Closed Facebook window at (773, 435) on xpath=//span[contains(@class, 'icon-twitter')]
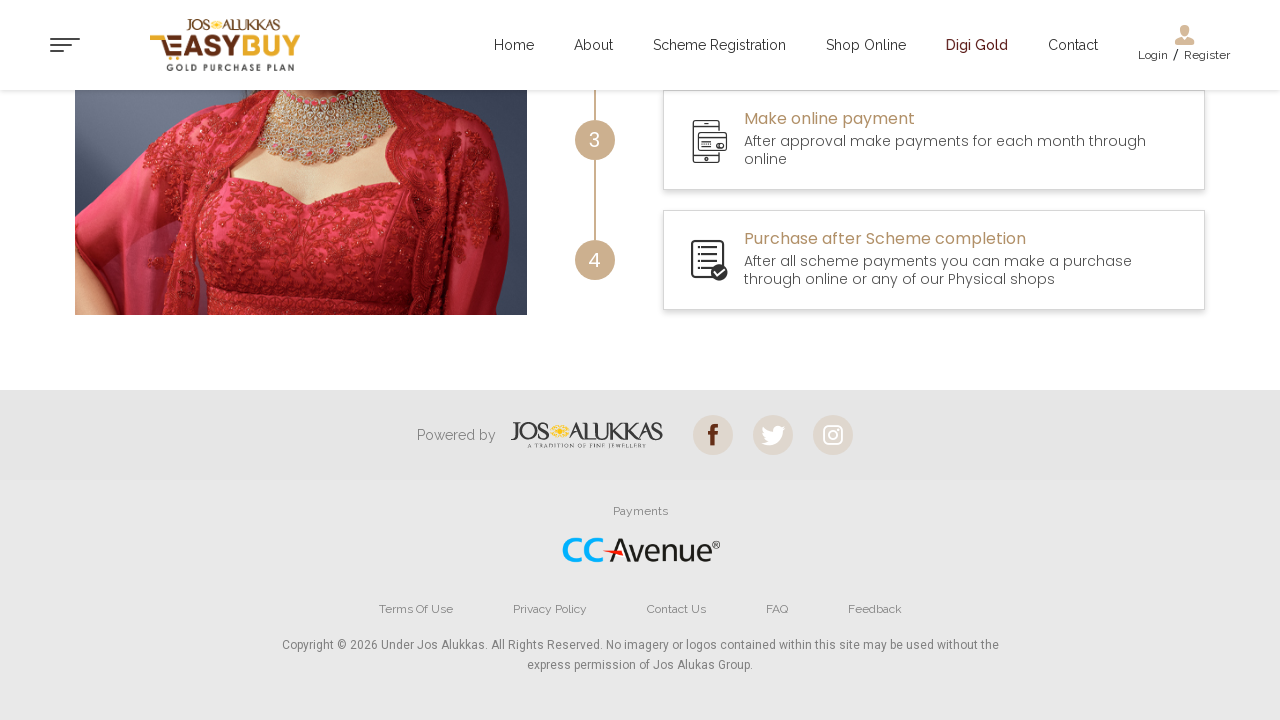

Clicked Twitter icon
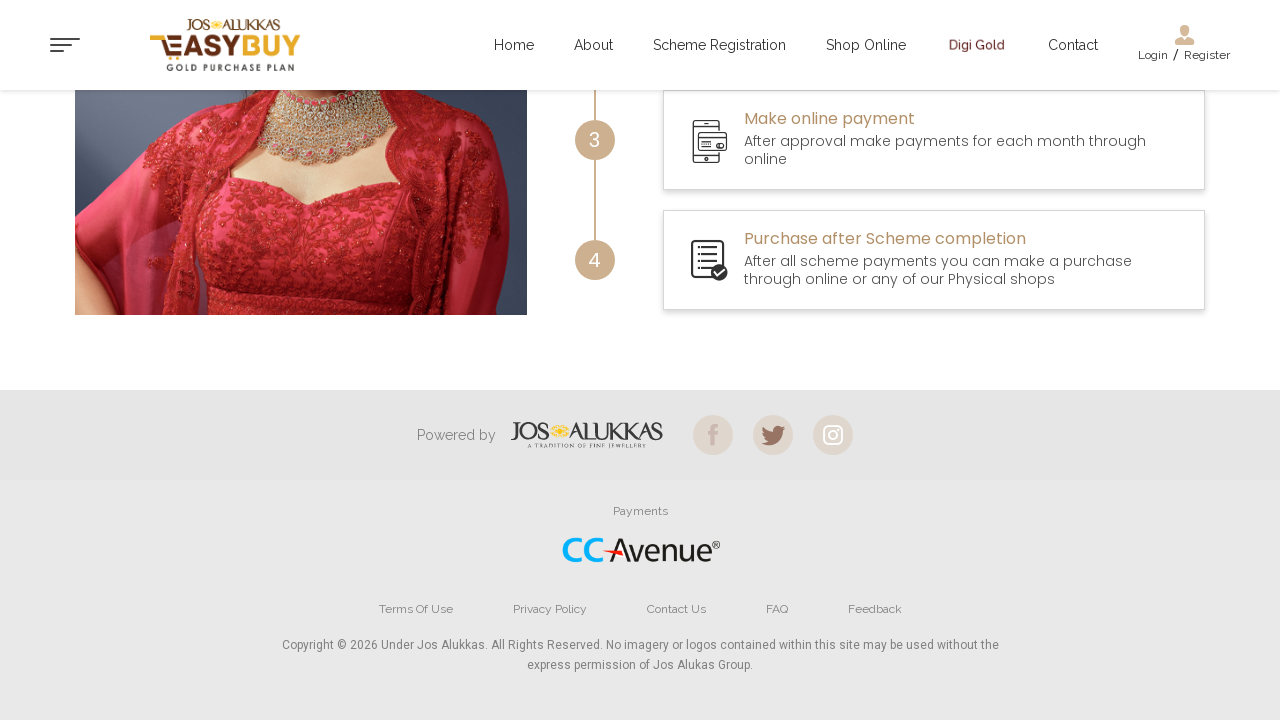

Twitter page loaded in new window
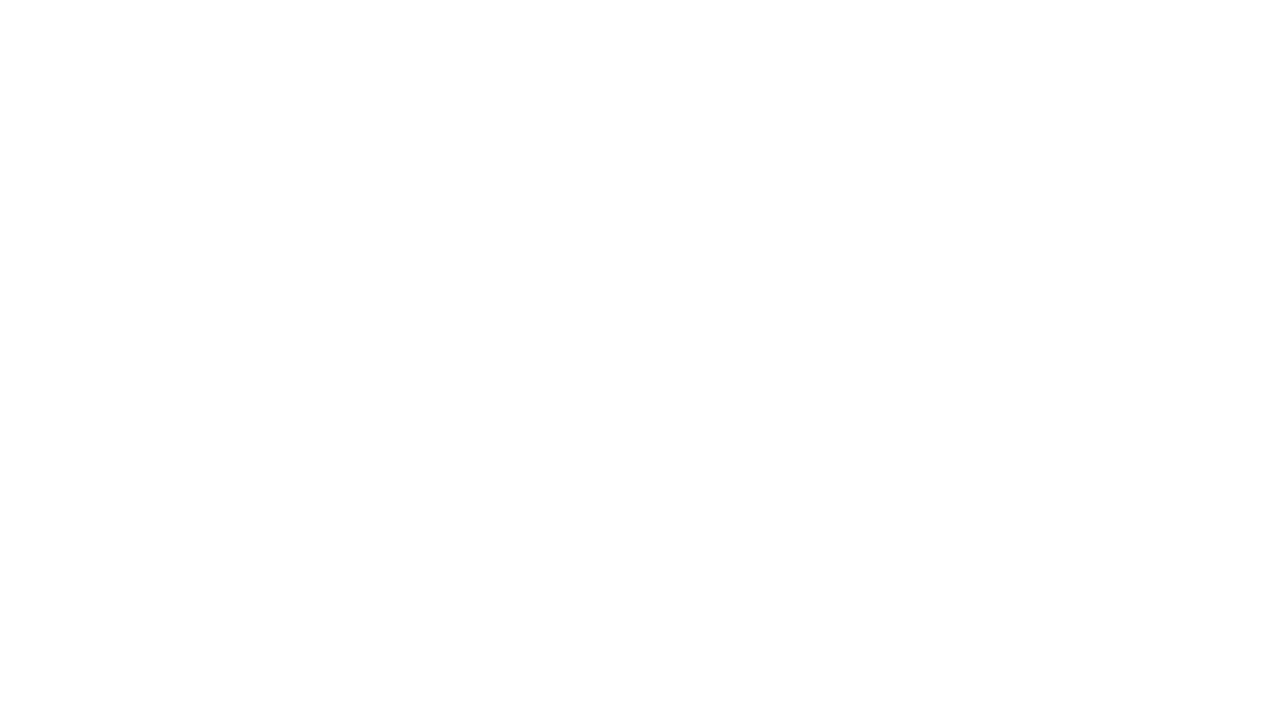

Closed Twitter window
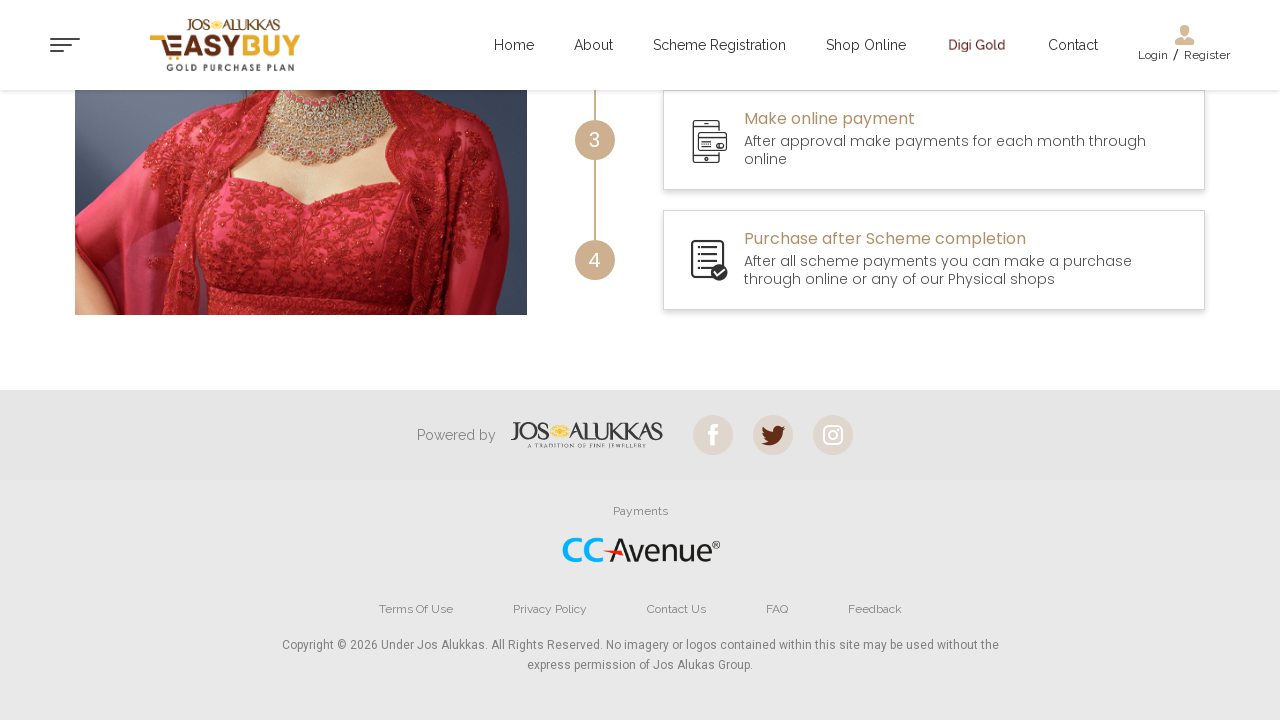

Clicked Instagram icon
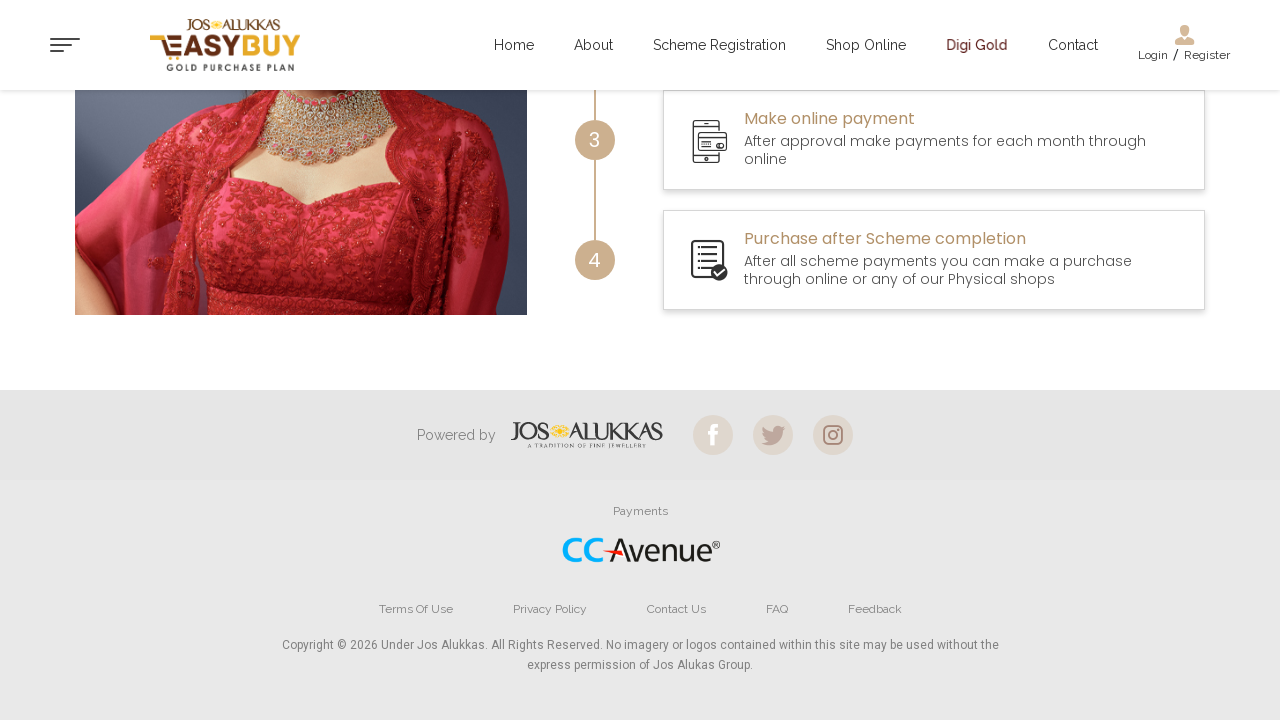

Instagram page loaded in new window
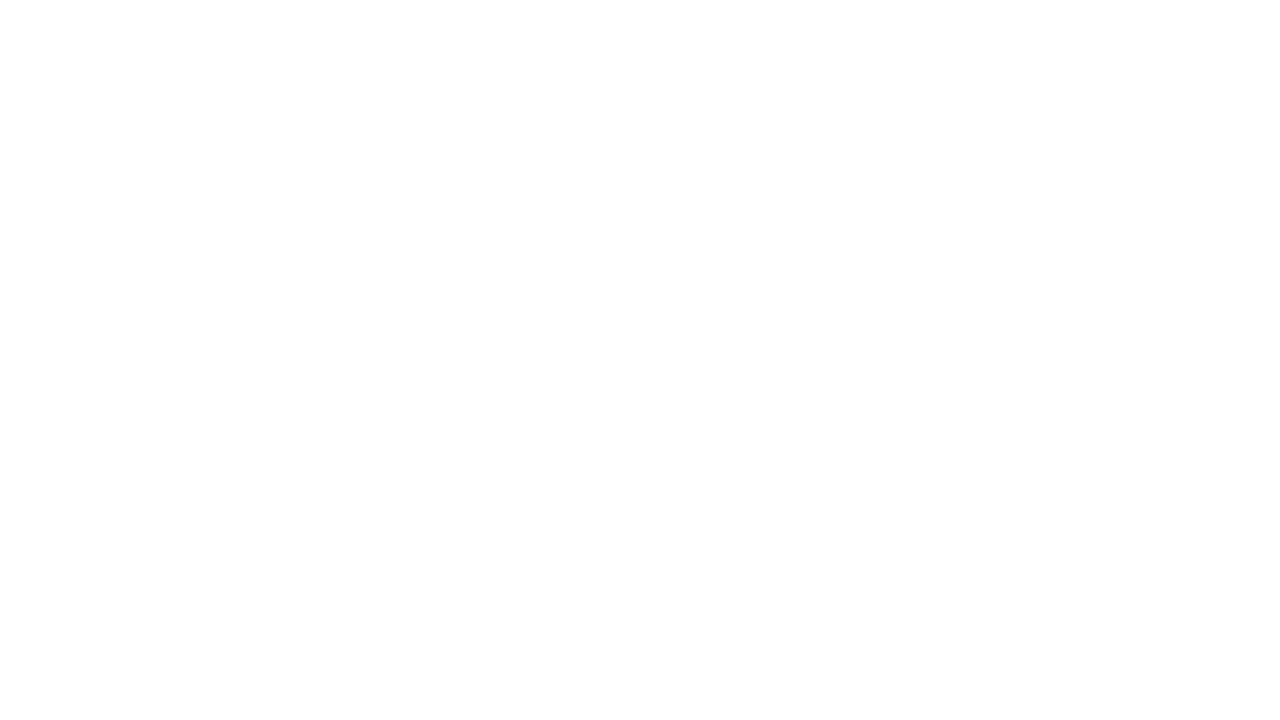

Closed Instagram window
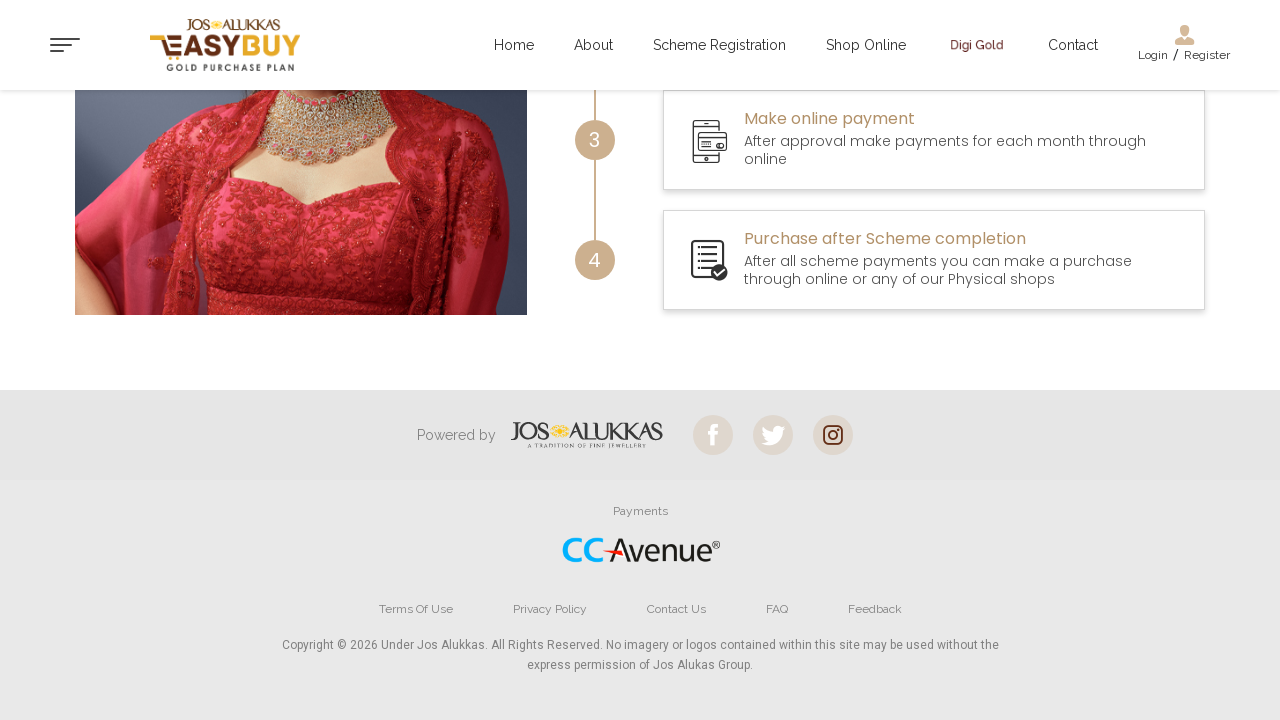

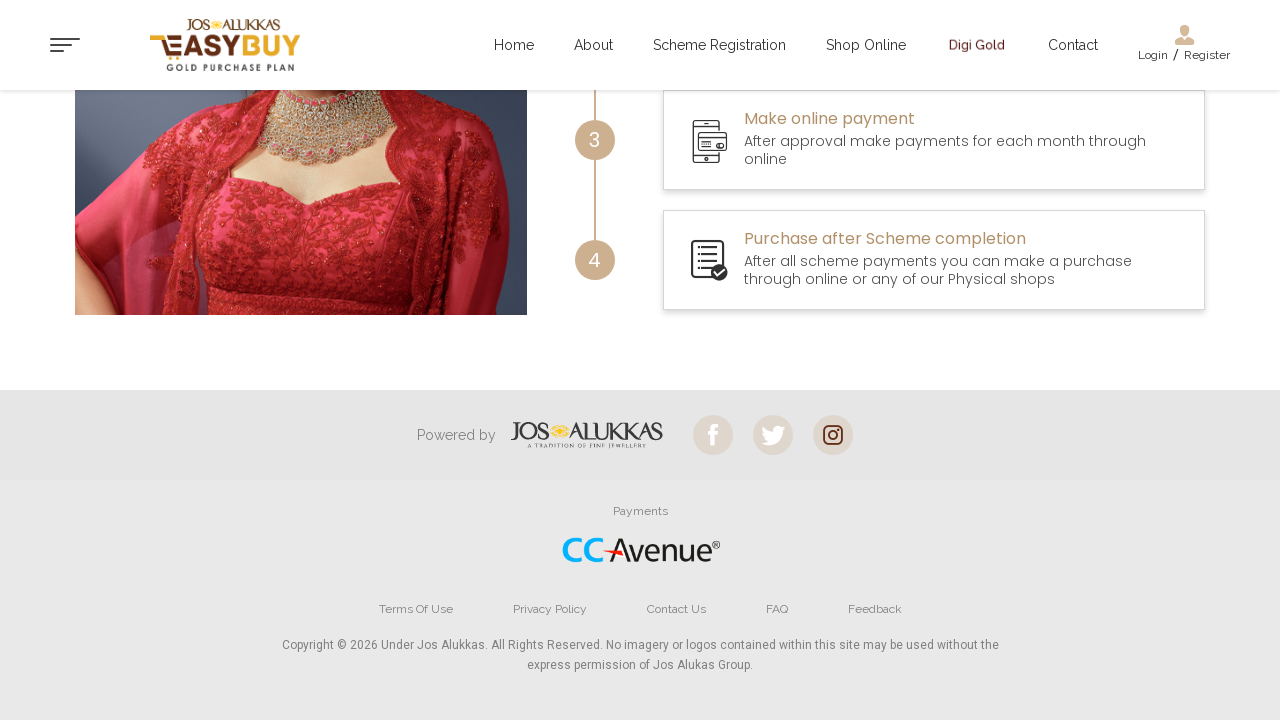